Tests navigation to Blue Prism Certification Training by hovering over Courses menu and RPA submenu

Starting URL: http://greenstech.in/selenium-course-content.html

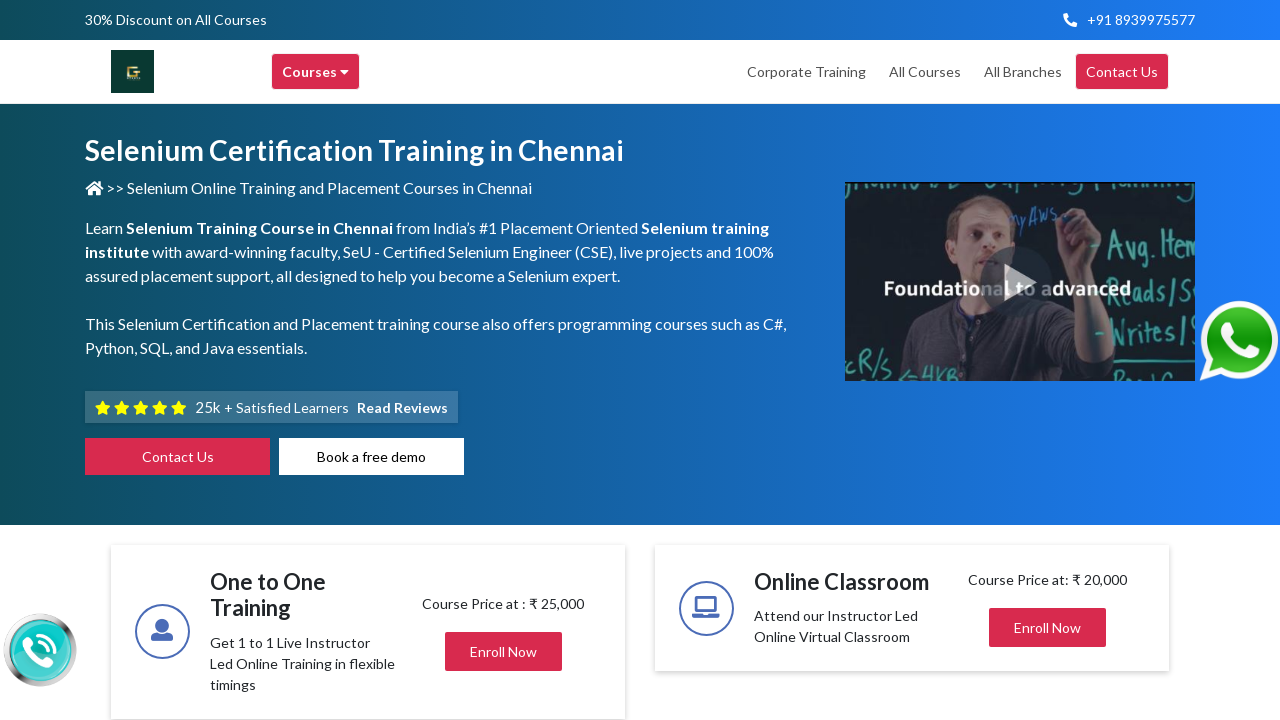

Hovered over Courses menu at (316, 72) on div:text('Courses ')
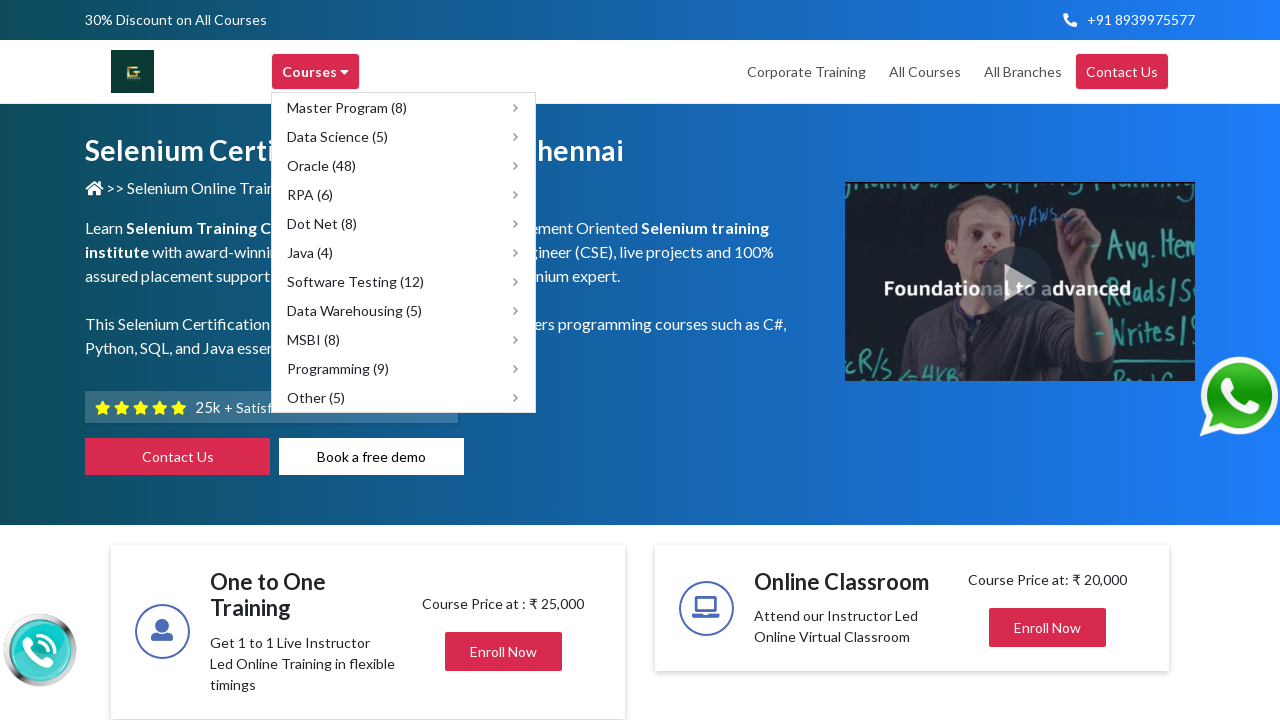

Hovered over RPA submenu at (310, 194) on span:text('RPA (6)')
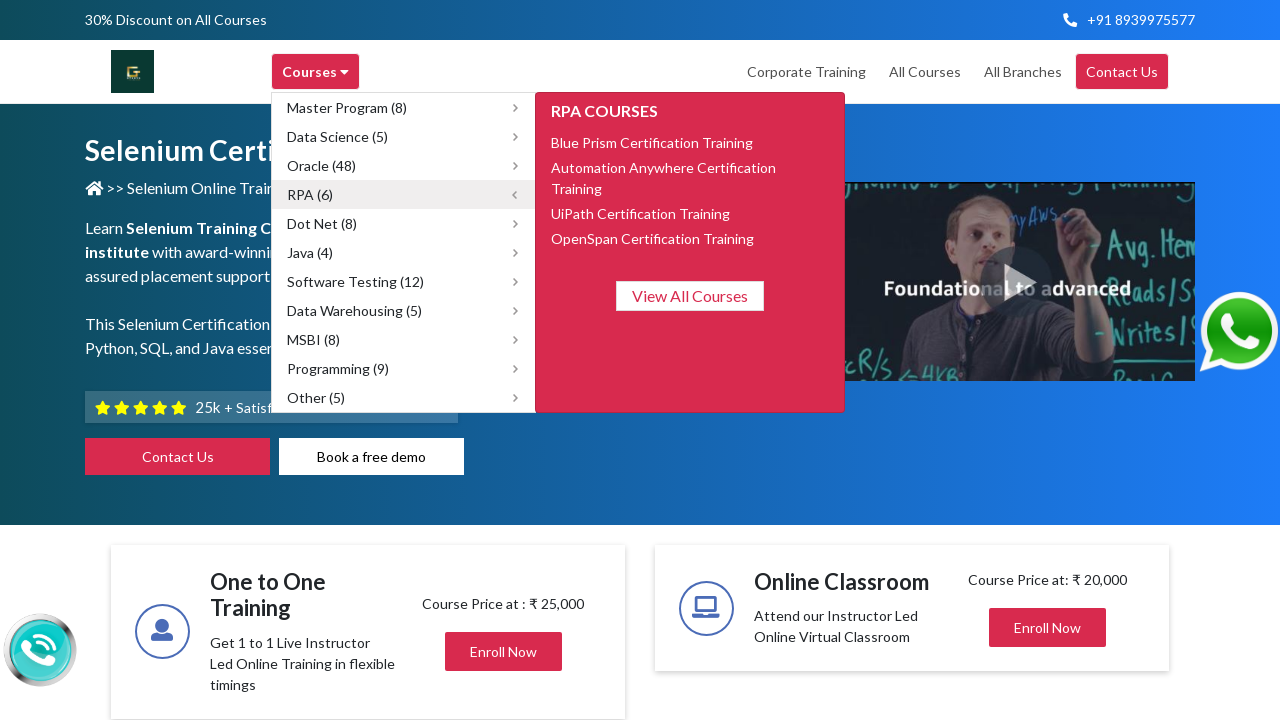

Clicked on Blue Prism Certification Training link at (652, 142) on span:text('Blue Prism Certification Training')
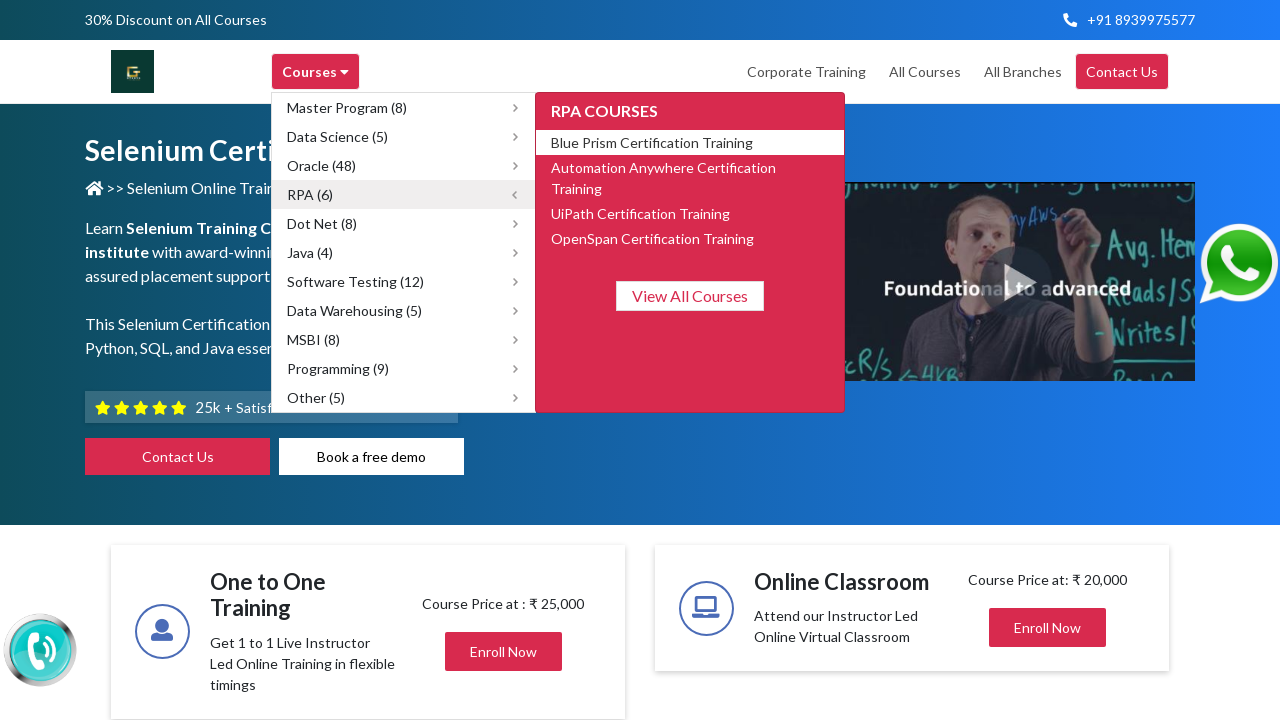

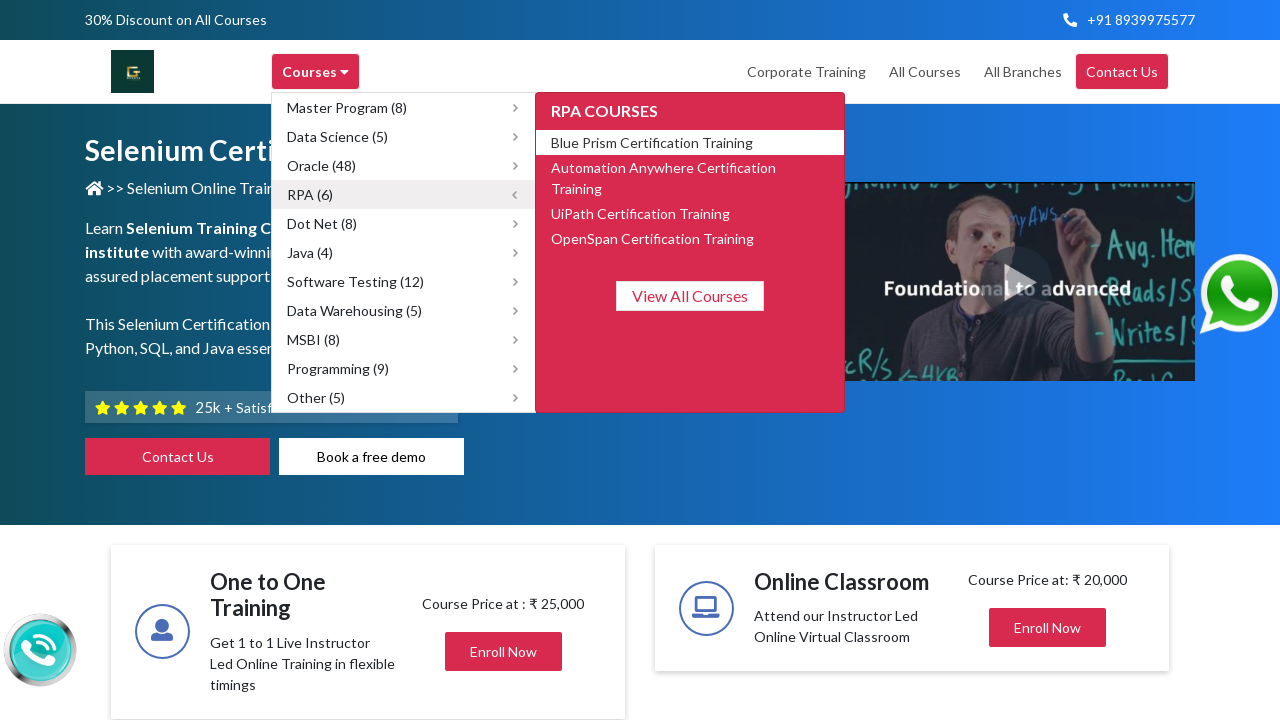